Navigates to Syntax Projects website and clicks the "Start Practicing" button to access practice examples

Starting URL: https://www.syntaxprojects.com/index.php

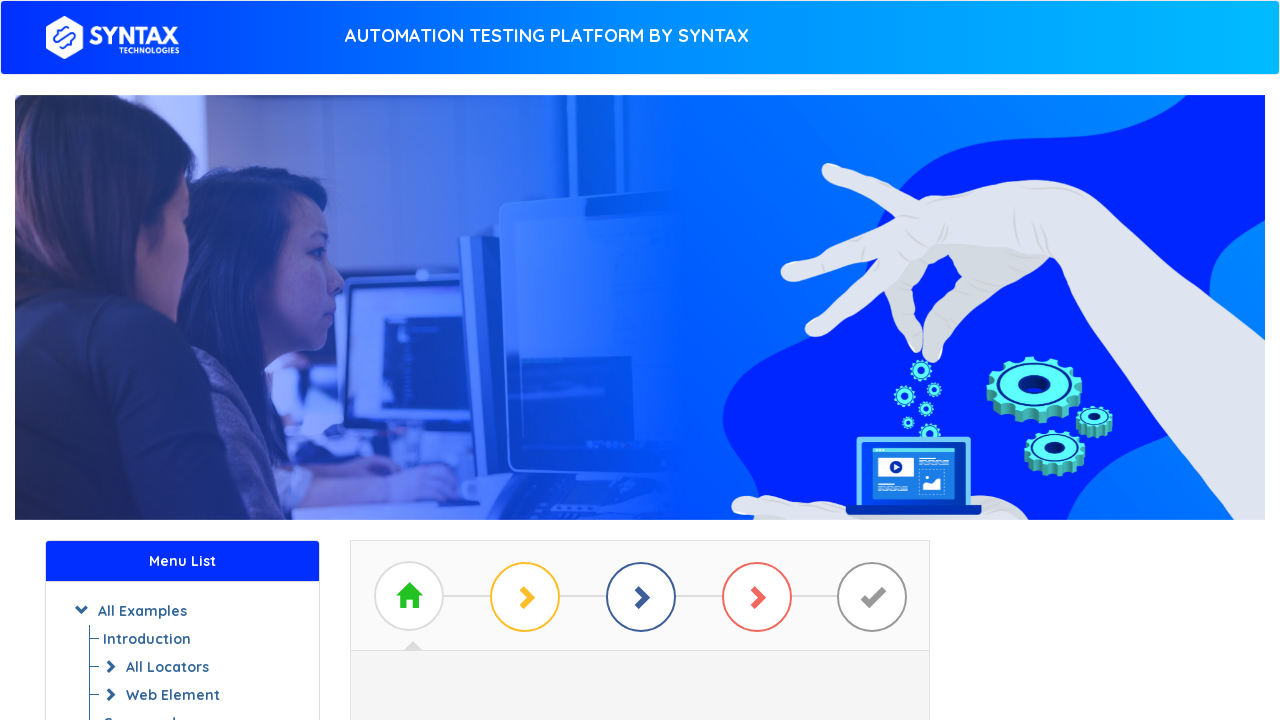

Clicked the 'Start Practicing' button to access practice examples at (640, 372) on #btn_basic_example
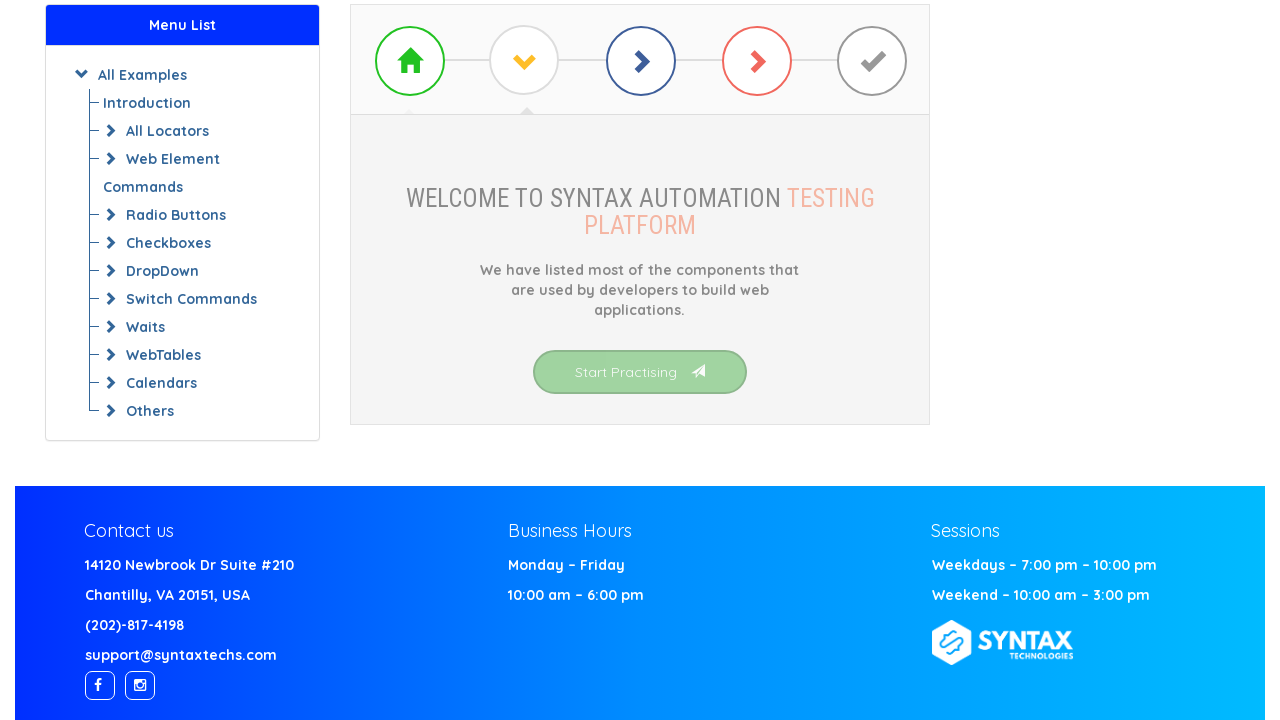

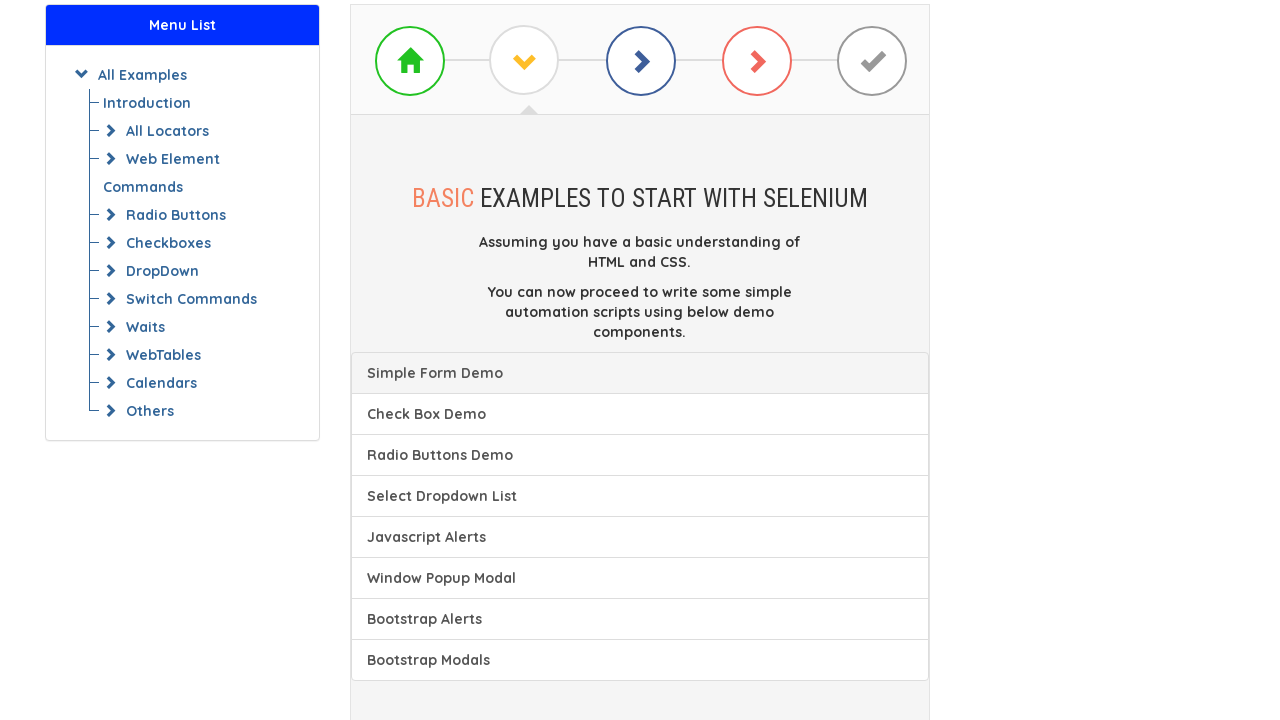